Tests a simple form by filling in first name, last name, city, and country fields using different element locator strategies, then submits the form.

Starting URL: http://suninjuly.github.io/simple_form_find_task.html

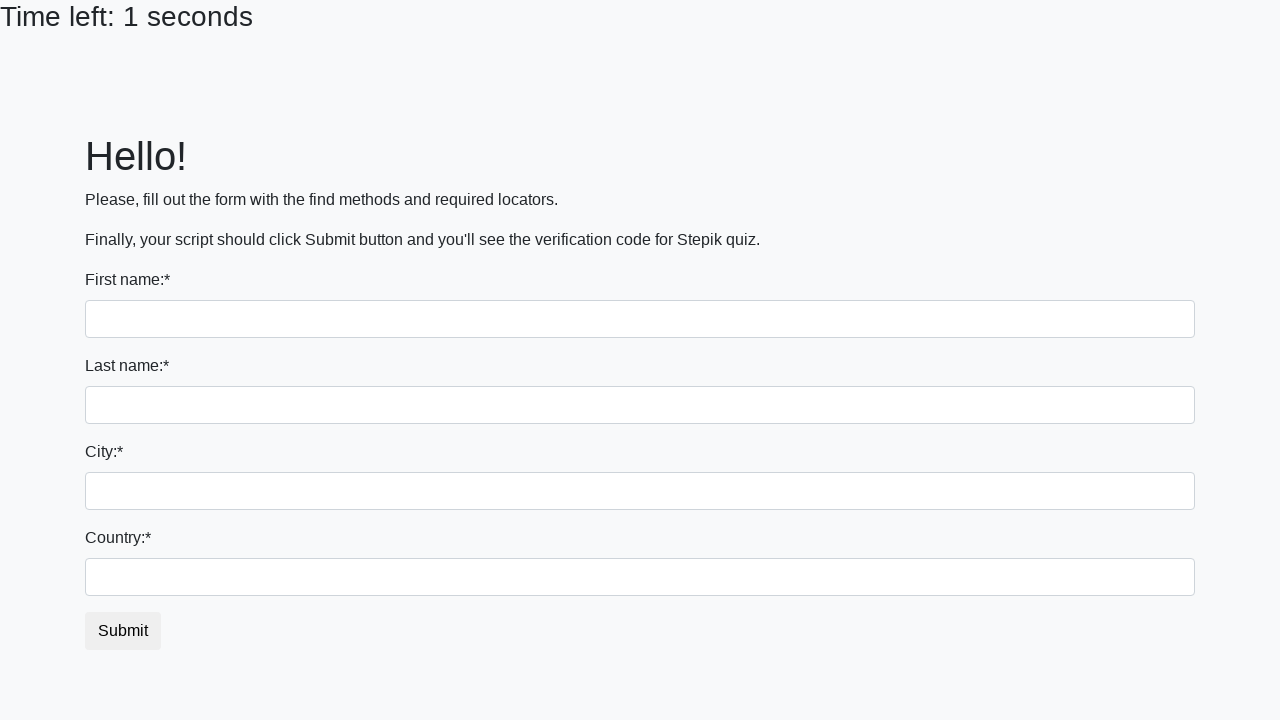

Filled first name field with 'Ivan' using tag name selector on input
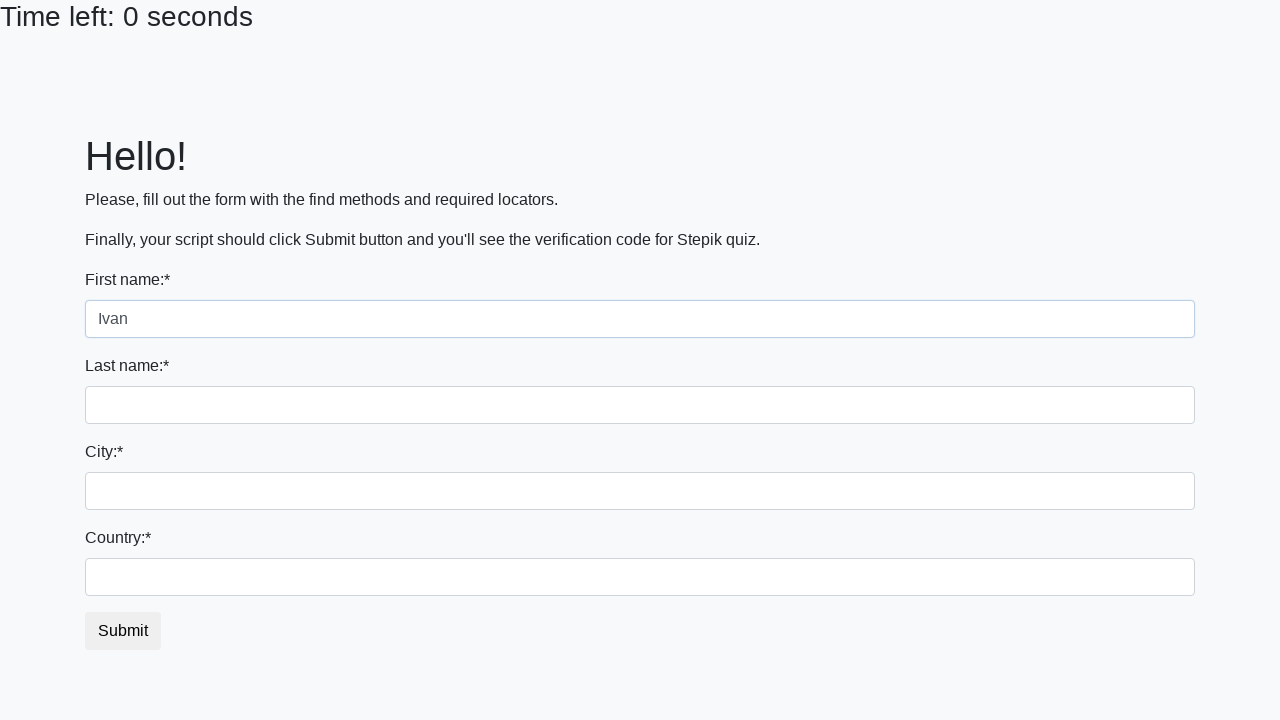

Filled last name field with 'Petrov' using name attribute selector on input[name='last_name']
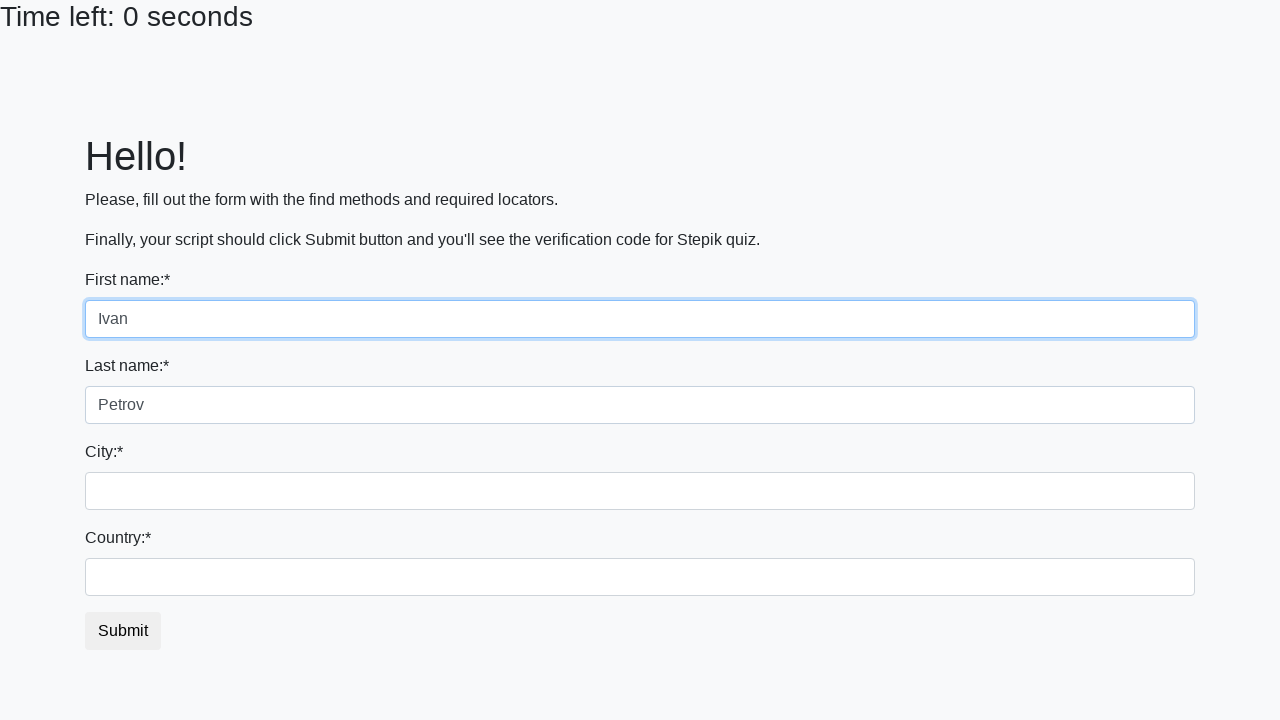

Filled city field with 'Smolensk' using class selector on .form-control.city
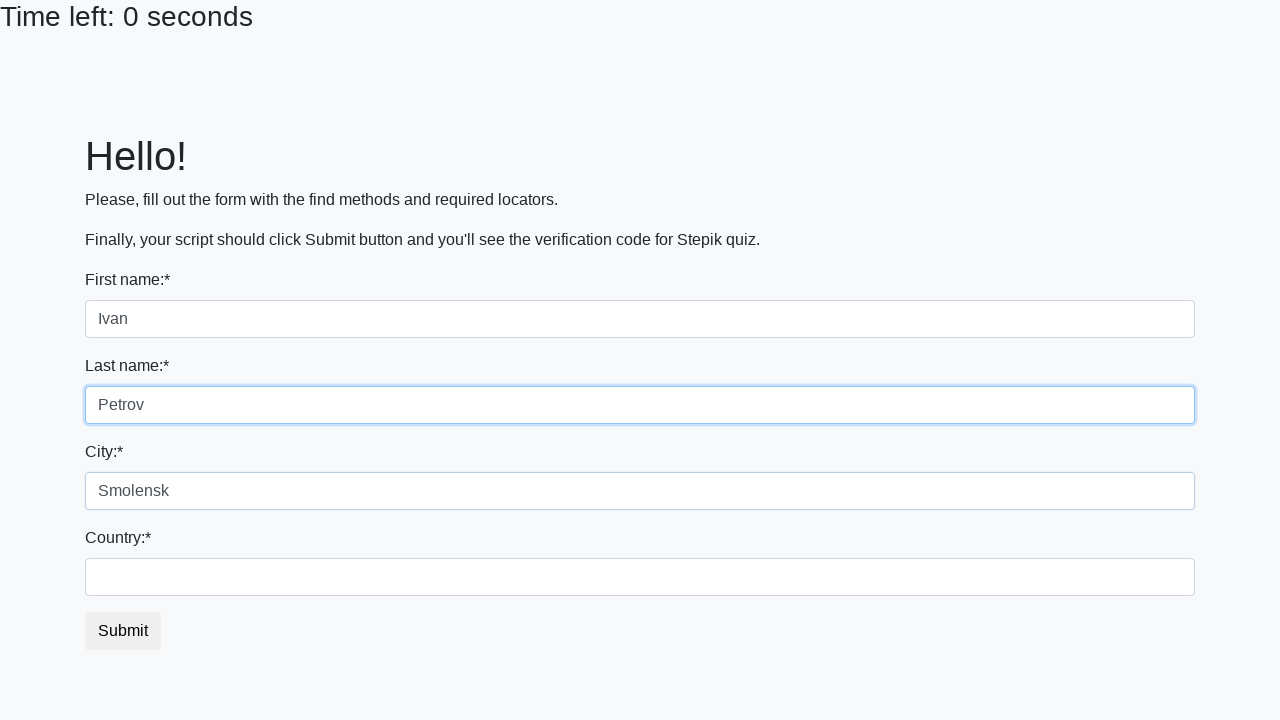

Filled country field with 'Russia' using ID selector on #country
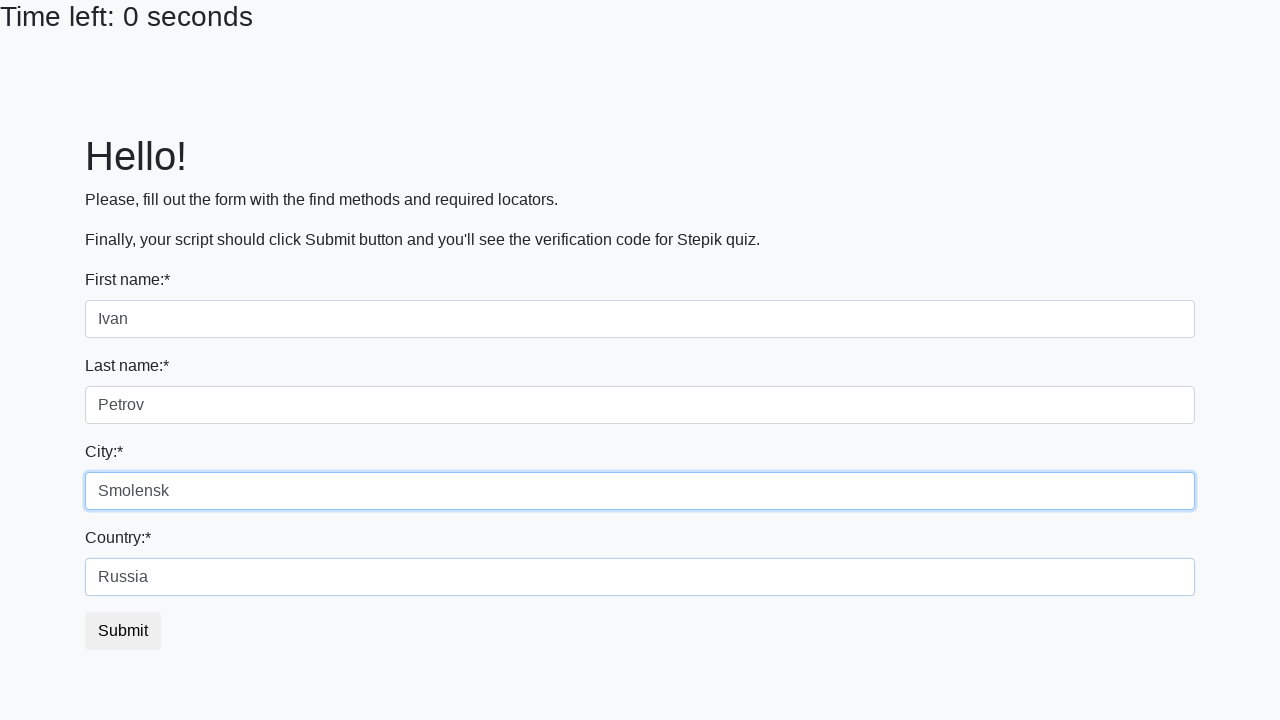

Clicked submit button to submit the form at (123, 631) on .btn.btn-default
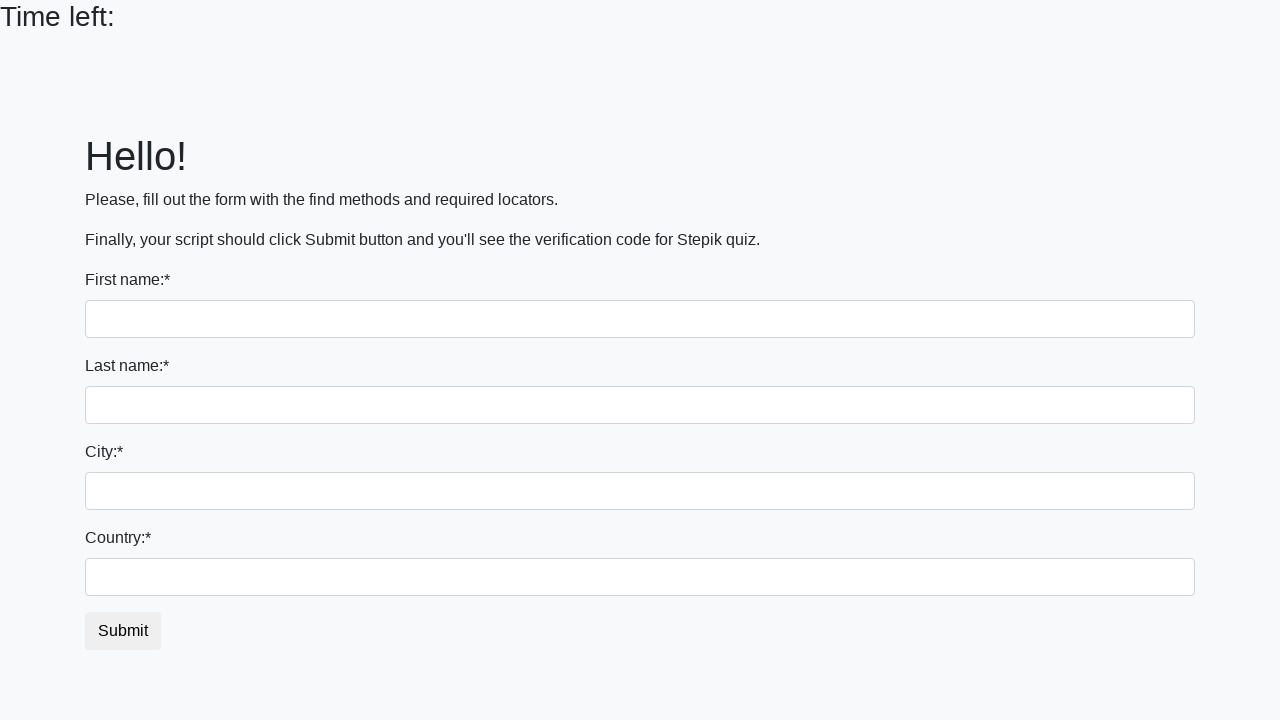

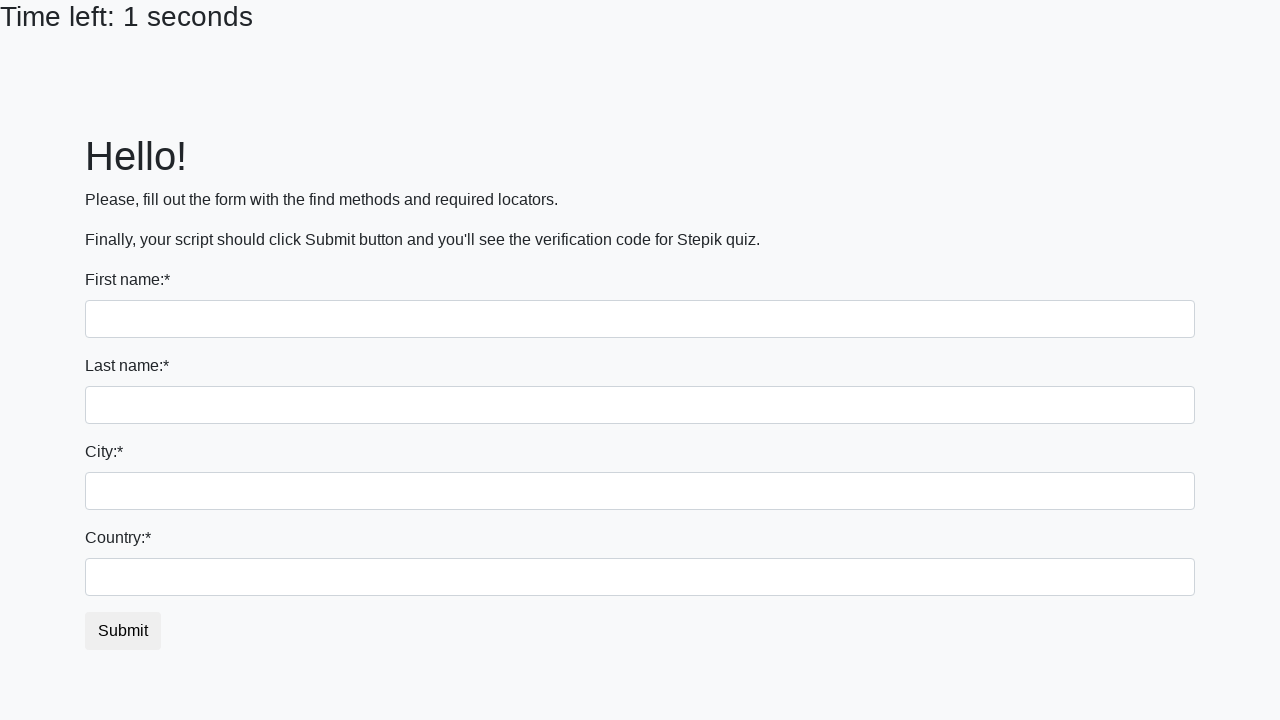